Tests jQuery UI droppable functionality by dragging an element and dropping it on a target, then navigating to the Datepicker page

Starting URL: https://jqueryui.com/droppable/

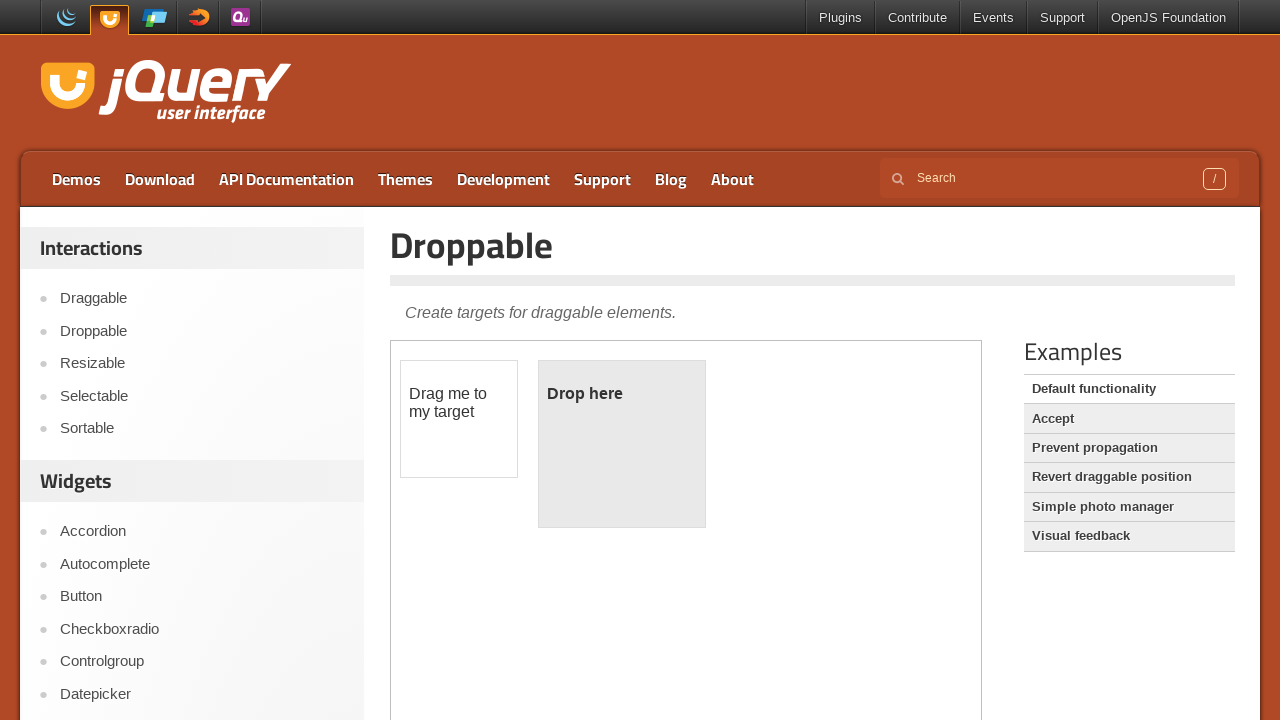

Located demo iframe containing droppable functionality
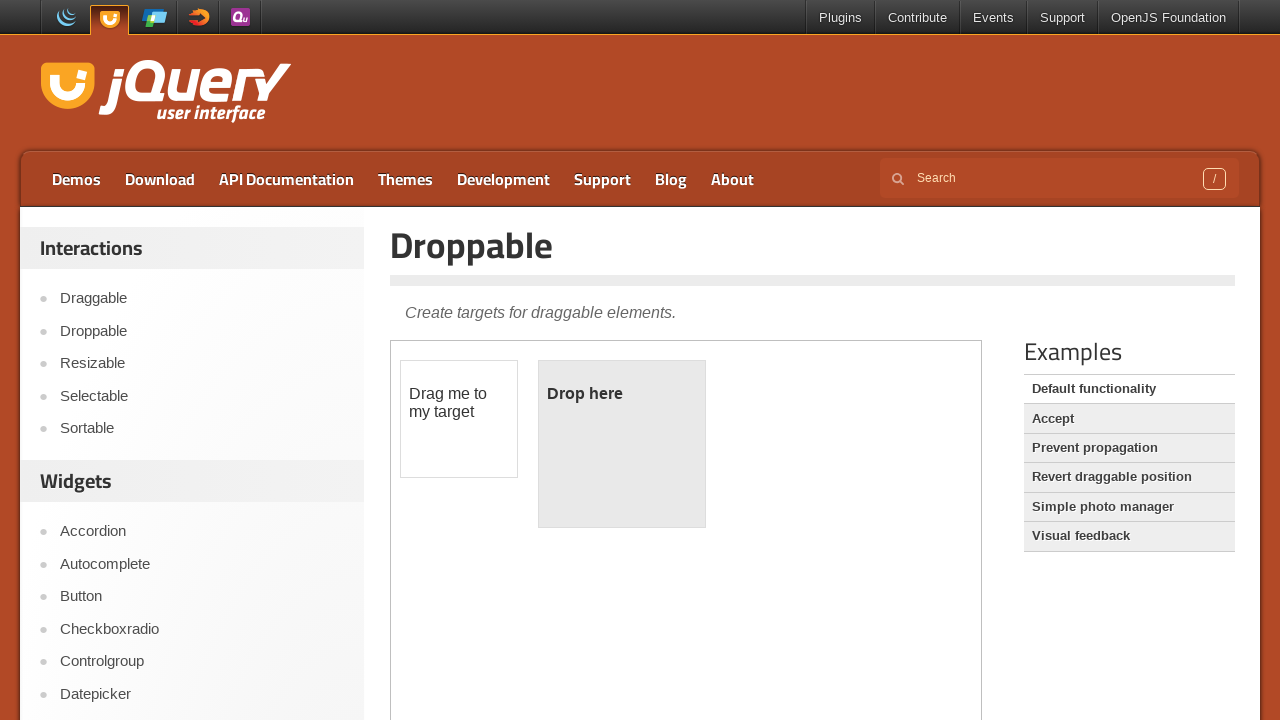

Located draggable element
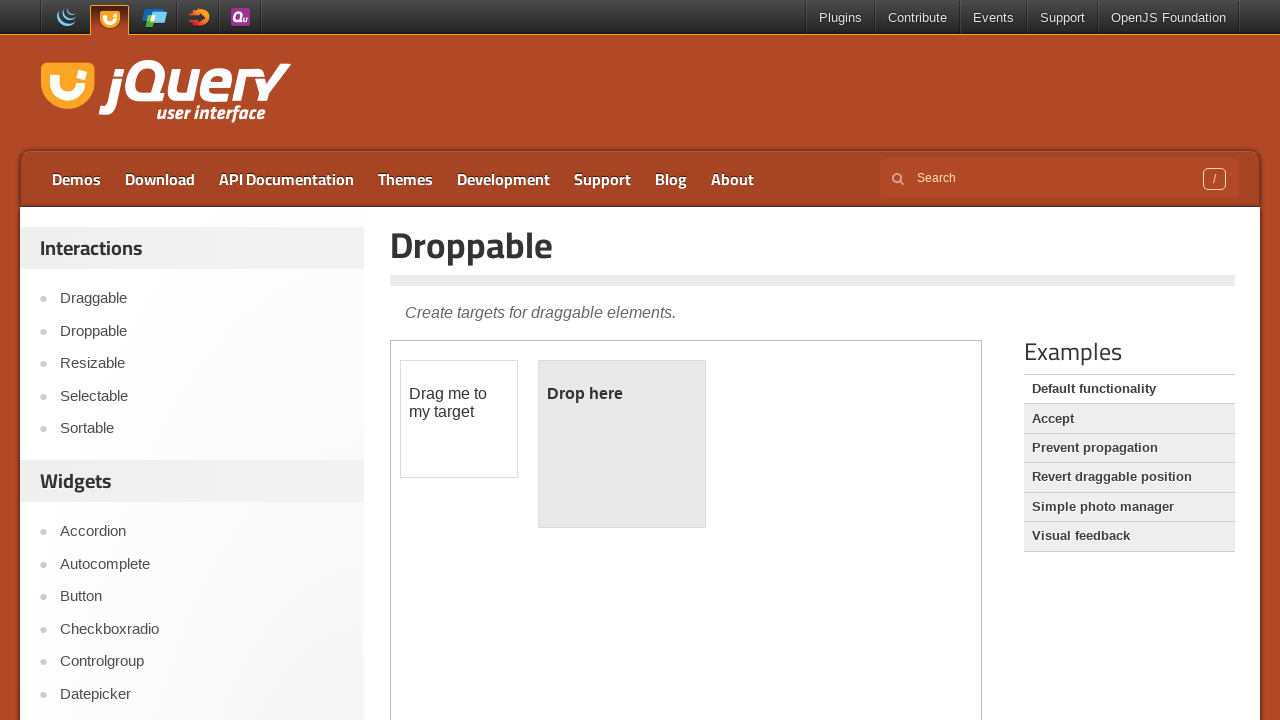

Located droppable target element
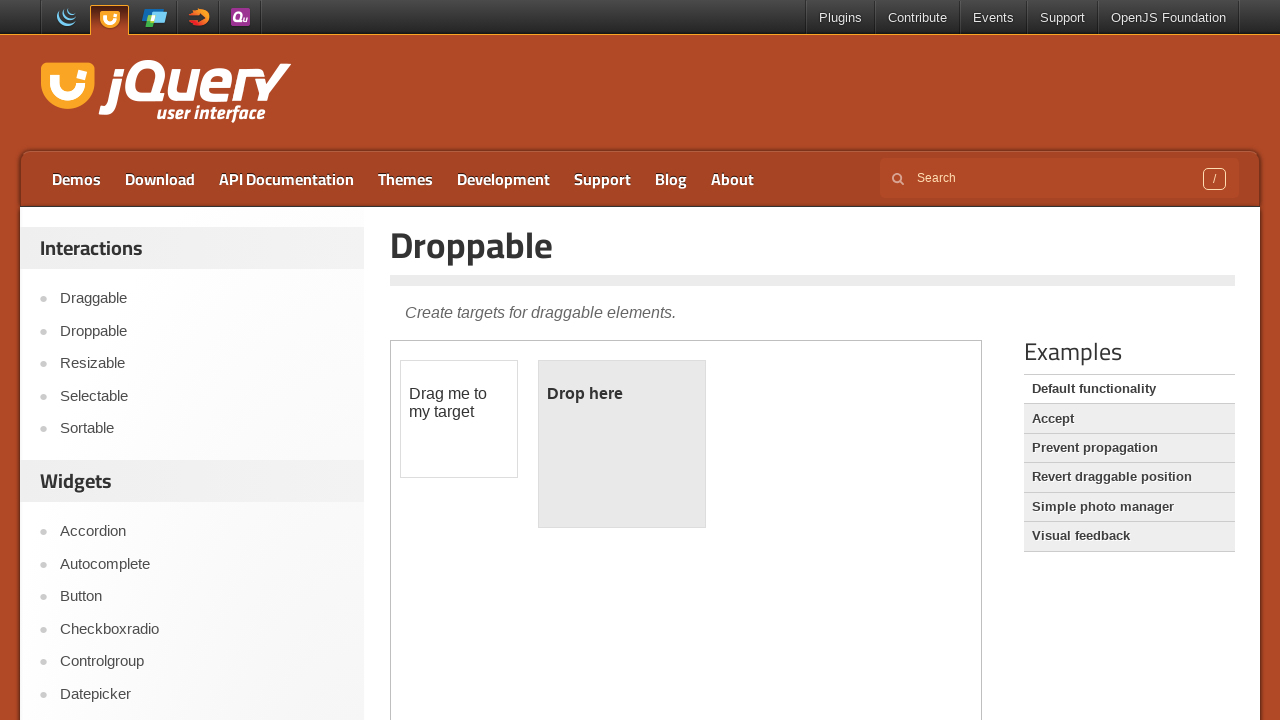

Dragged draggable element and dropped it on droppable target at (622, 444)
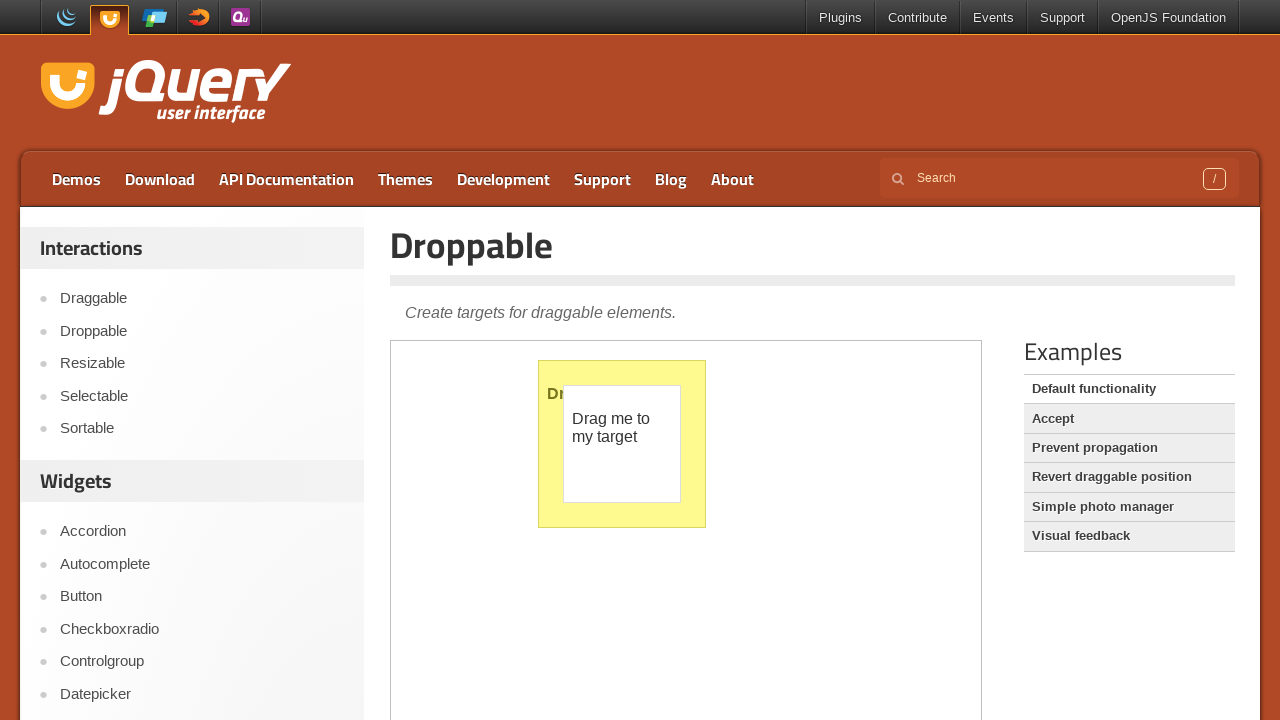

Clicked Datepicker link to navigate to Datepicker page at (202, 694) on xpath=//*[text()='Datepicker']
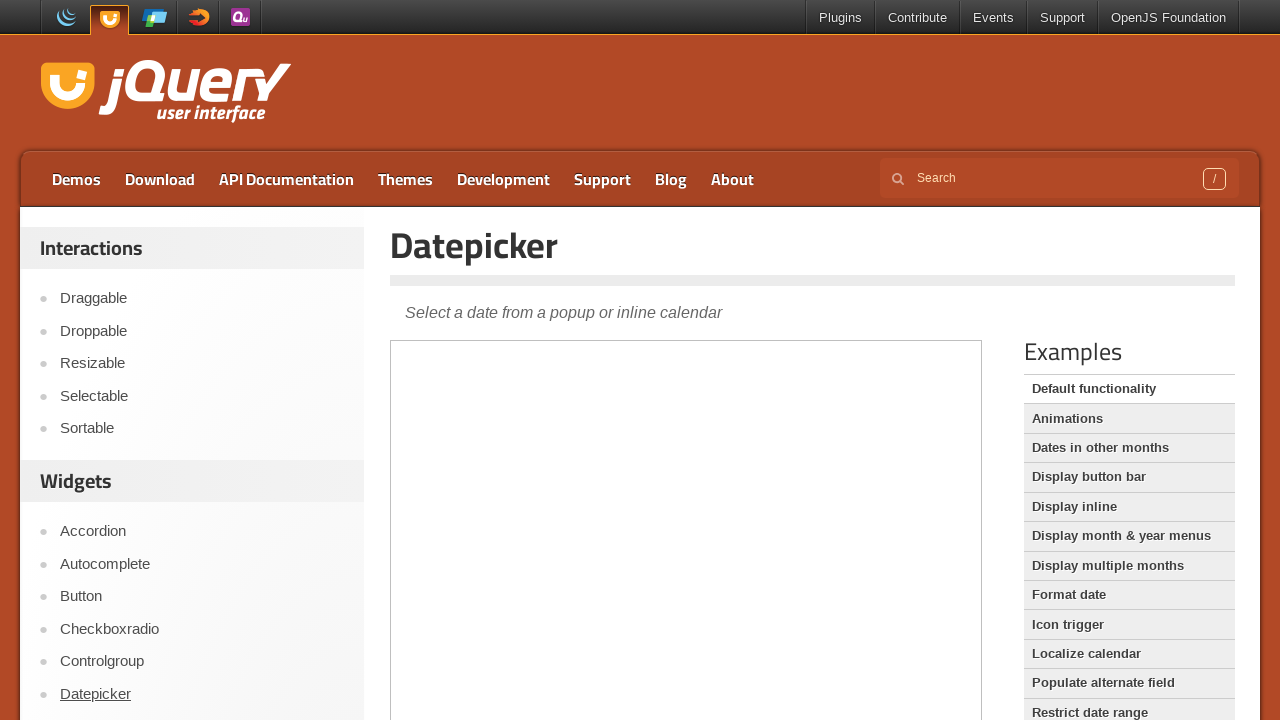

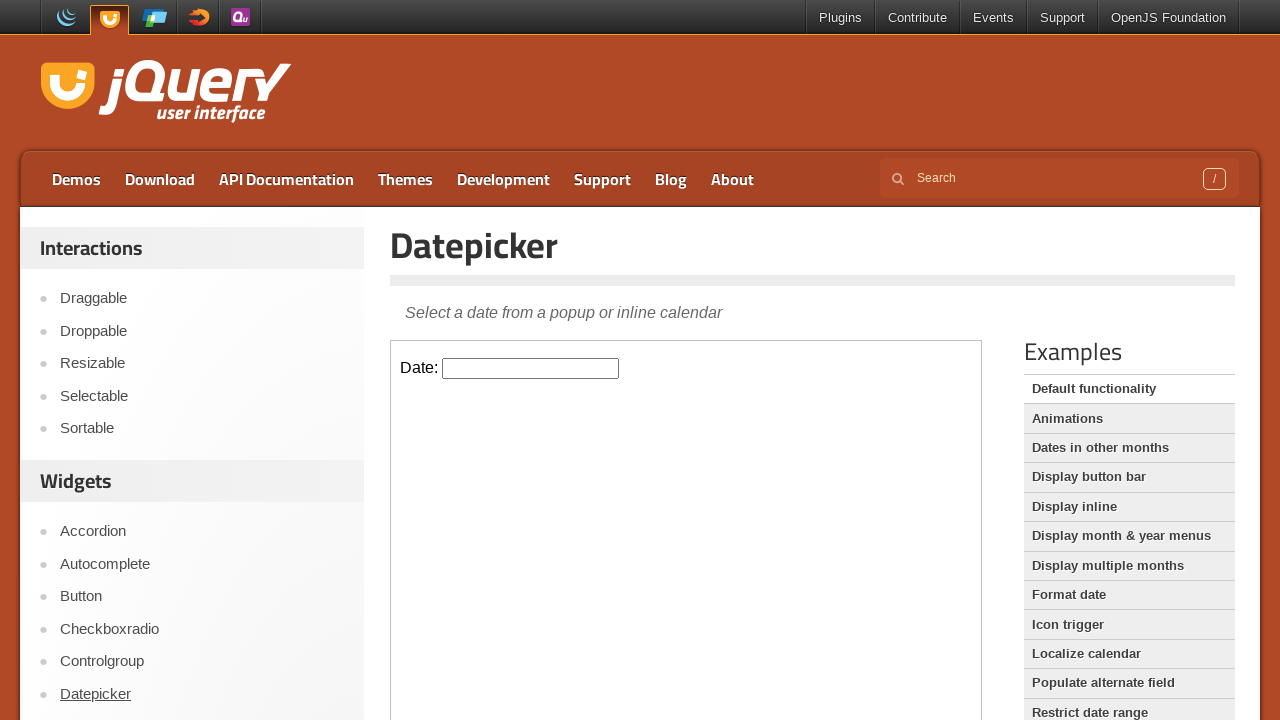